Tests date range picker by selecting a start date (20th) and end date (26th) from two connected date pickers

Starting URL: https://jqueryui.com/datepicker/#date-range

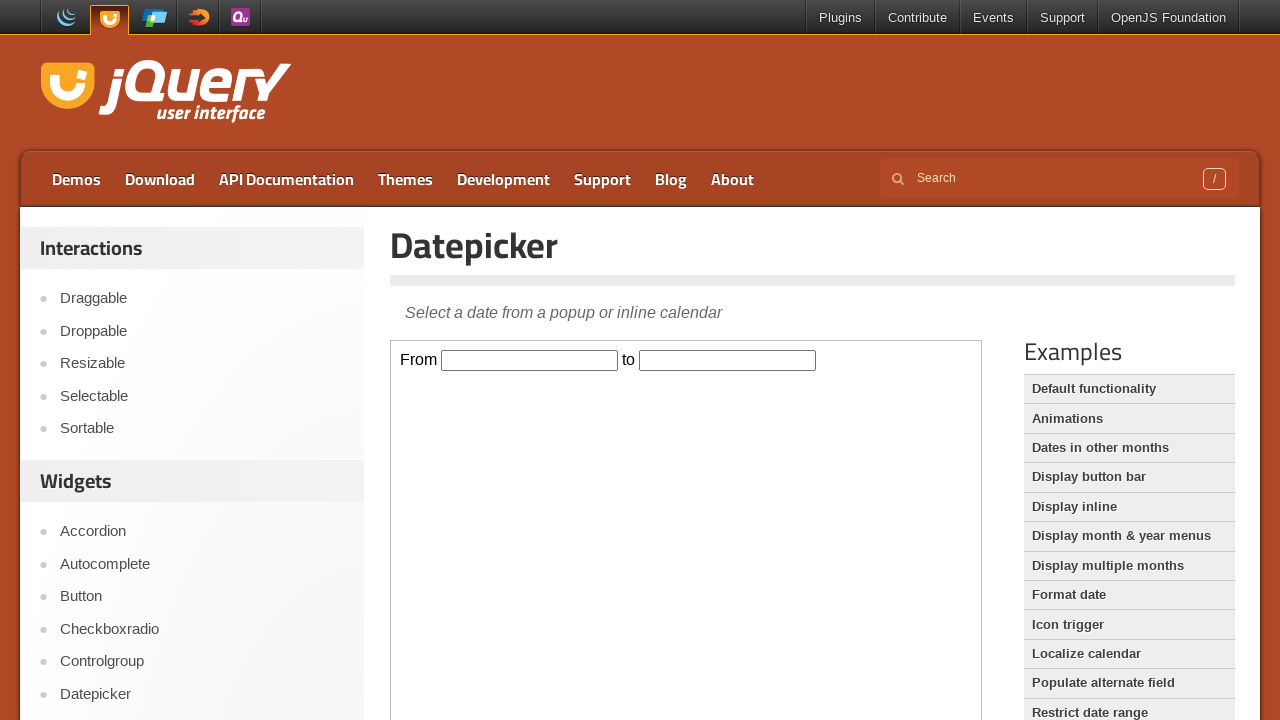

Waited for demo frame to load
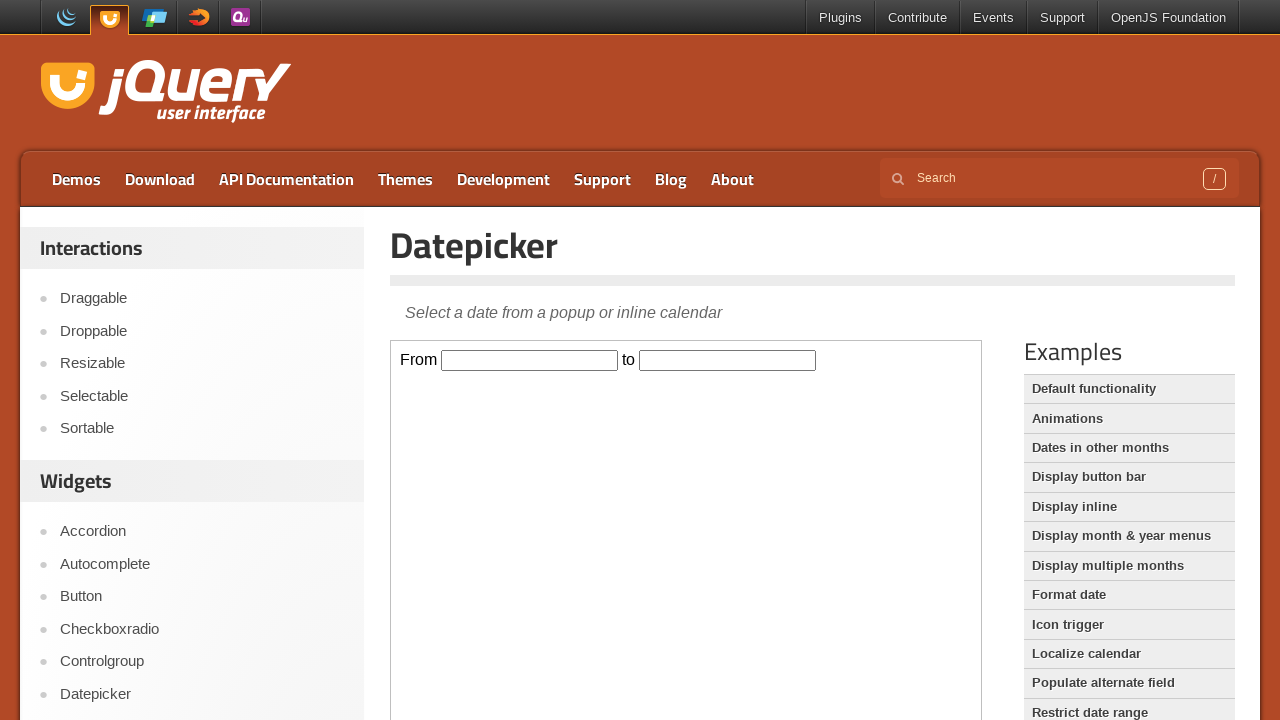

Located iframe containing datepicker demo
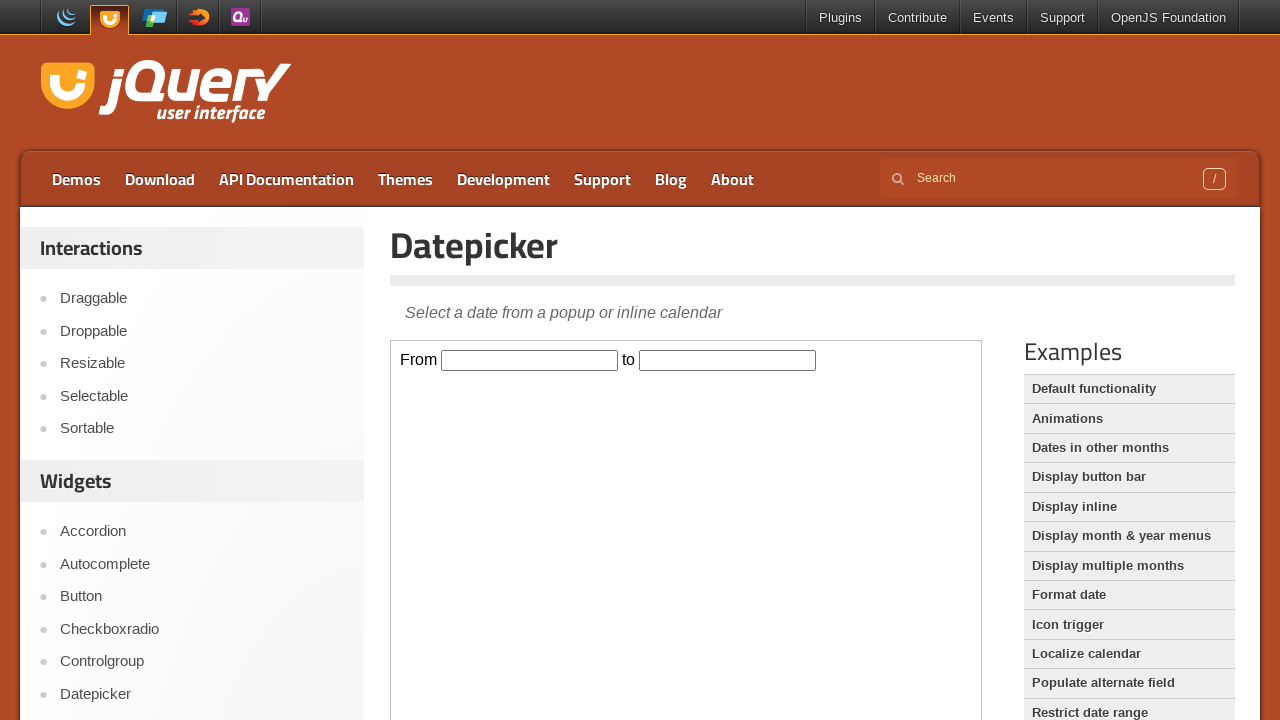

Clicked 'from' date input to open first date picker at (530, 360) on .demo-frame >> internal:control=enter-frame >> #from
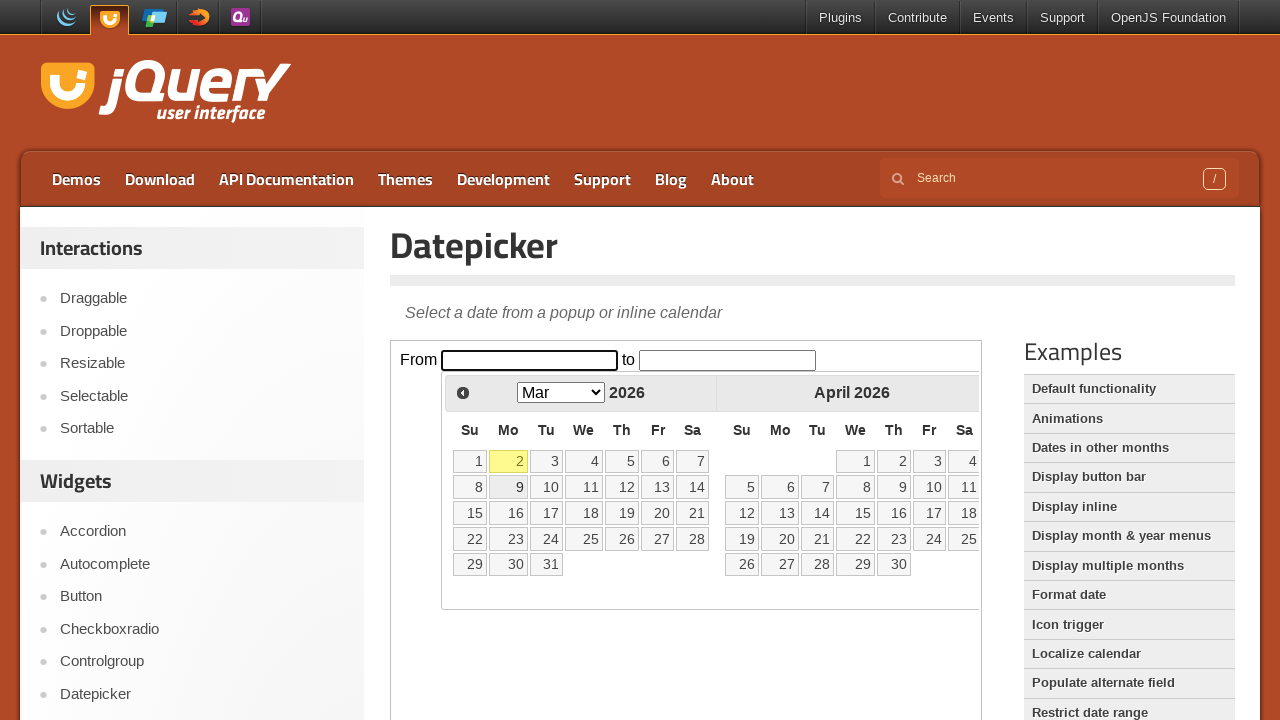

Selected 20th as start date from calendar at (658, 513) on .demo-frame >> internal:control=enter-frame >> a:text-is('20') >> nth=0
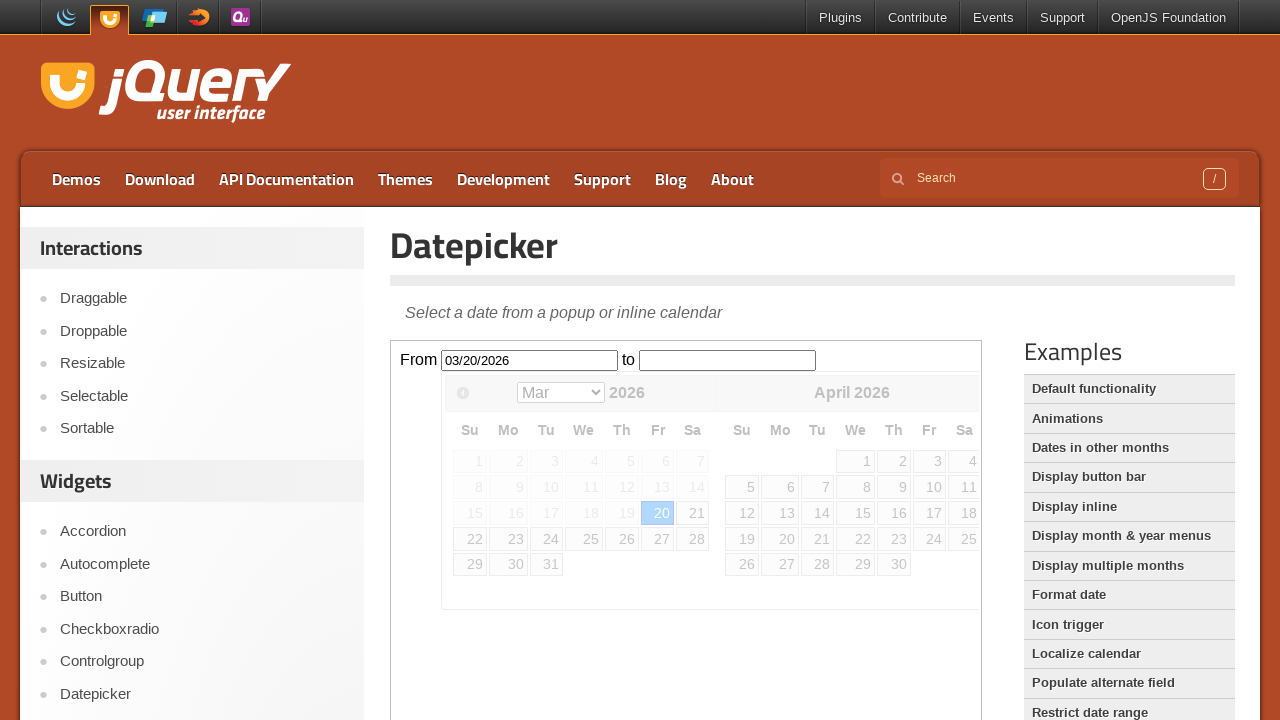

Clicked 'to' date input to open second date picker at (728, 360) on .demo-frame >> internal:control=enter-frame >> #to
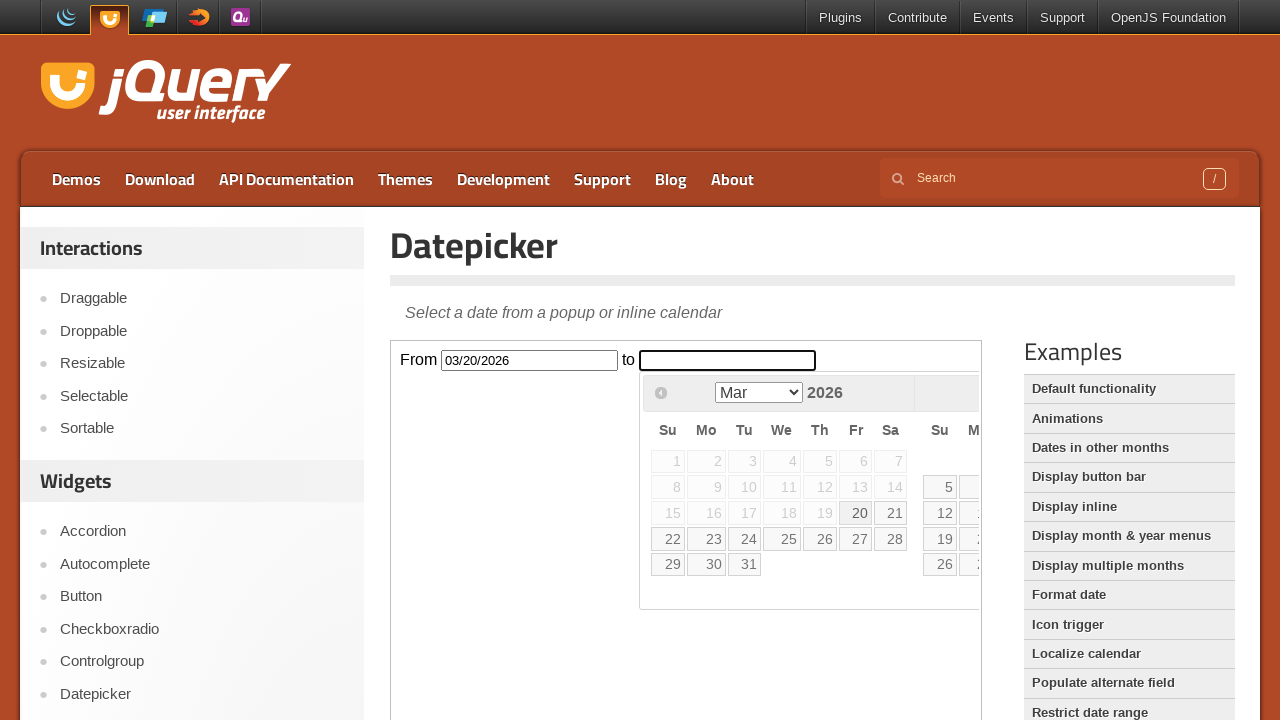

Selected 26th as end date from calendar at (820, 539) on .demo-frame >> internal:control=enter-frame >> a:text-is('26') >> nth=0
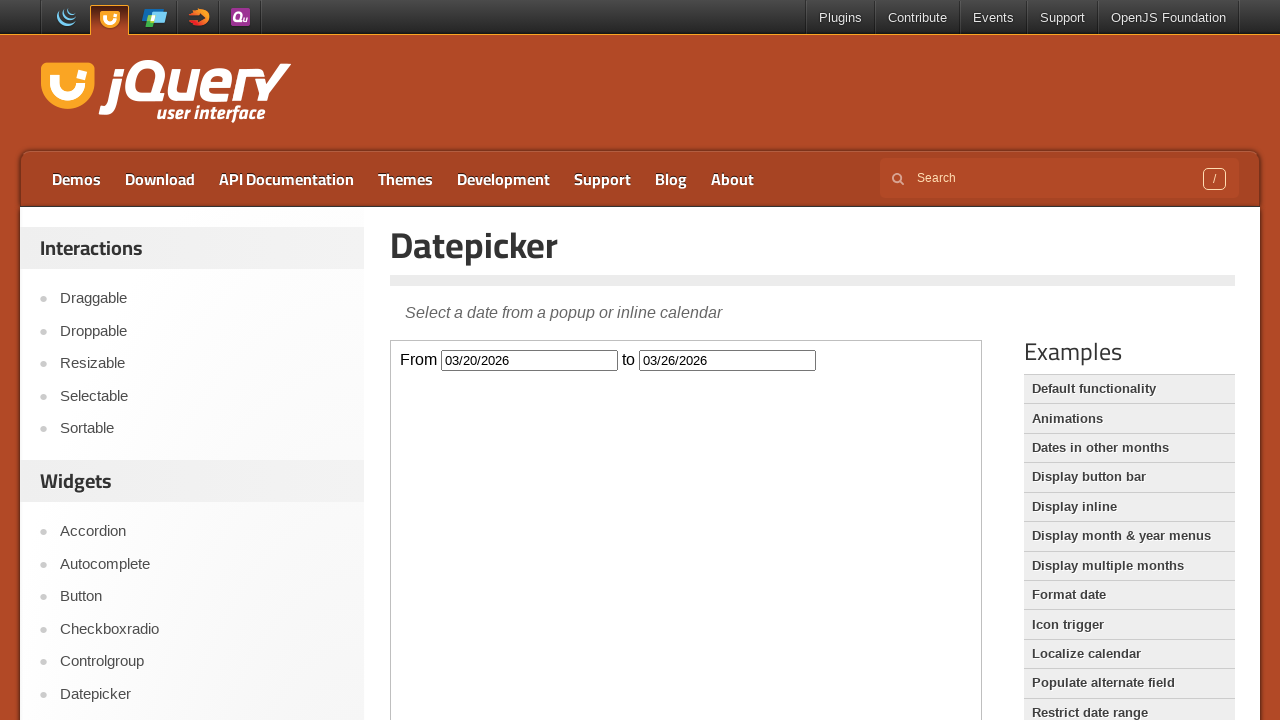

Retrieved value from 'from' date input
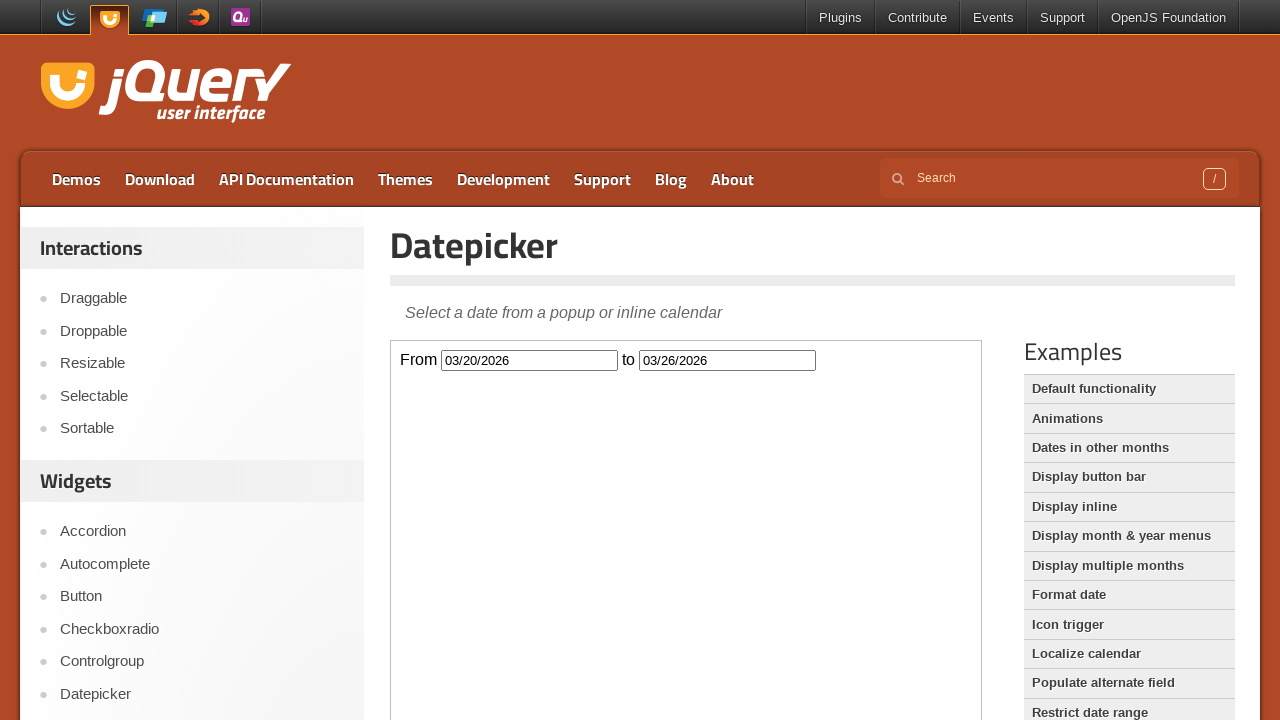

Retrieved value from 'to' date input
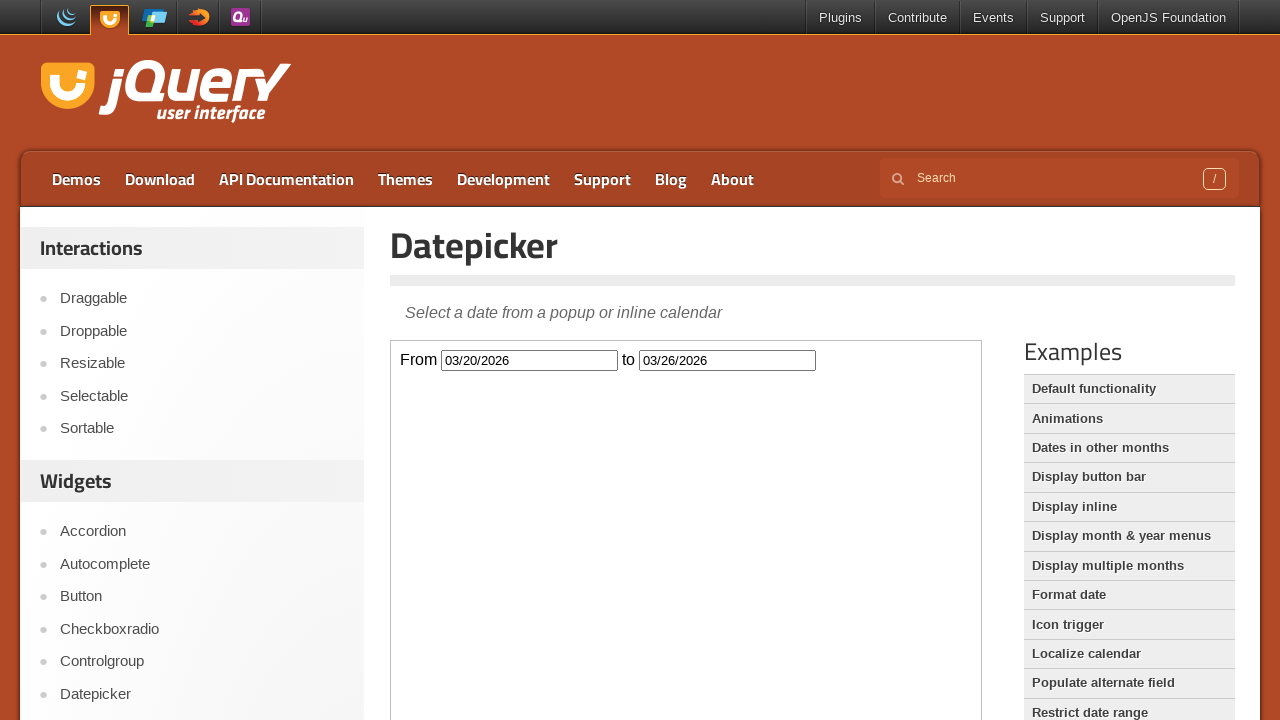

Asserted that start date contains '20'
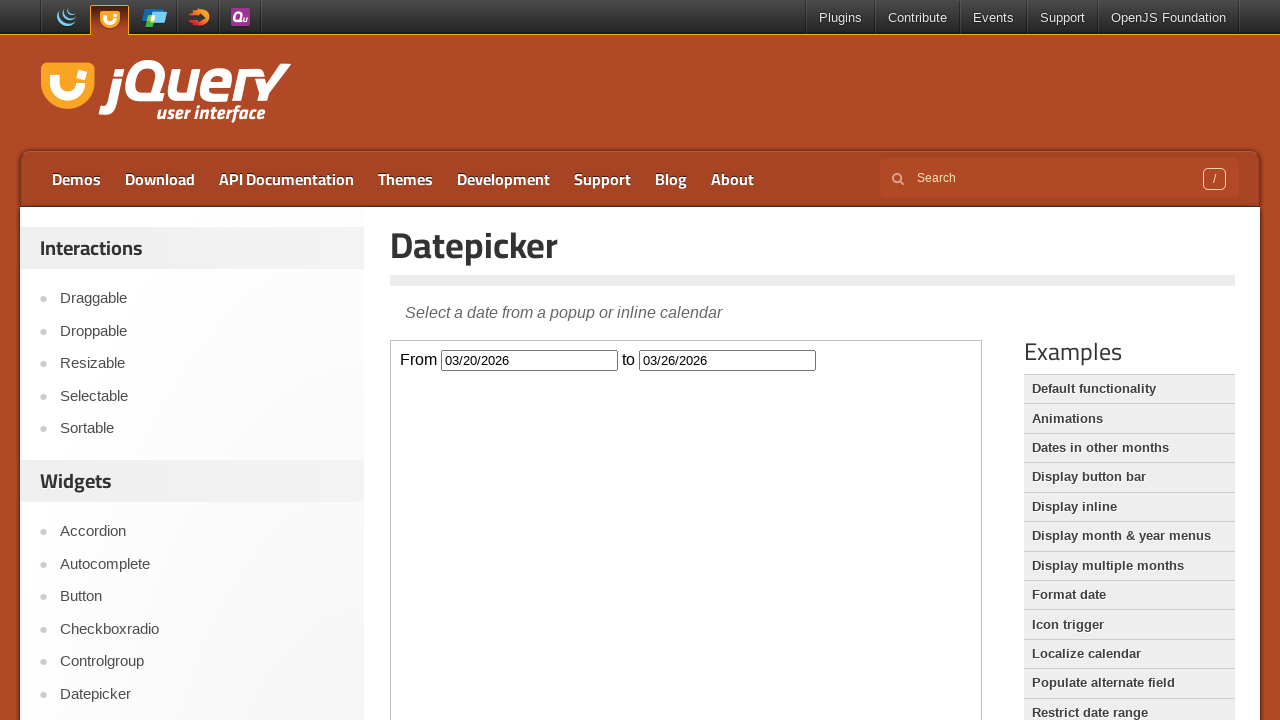

Asserted that end date contains '26'
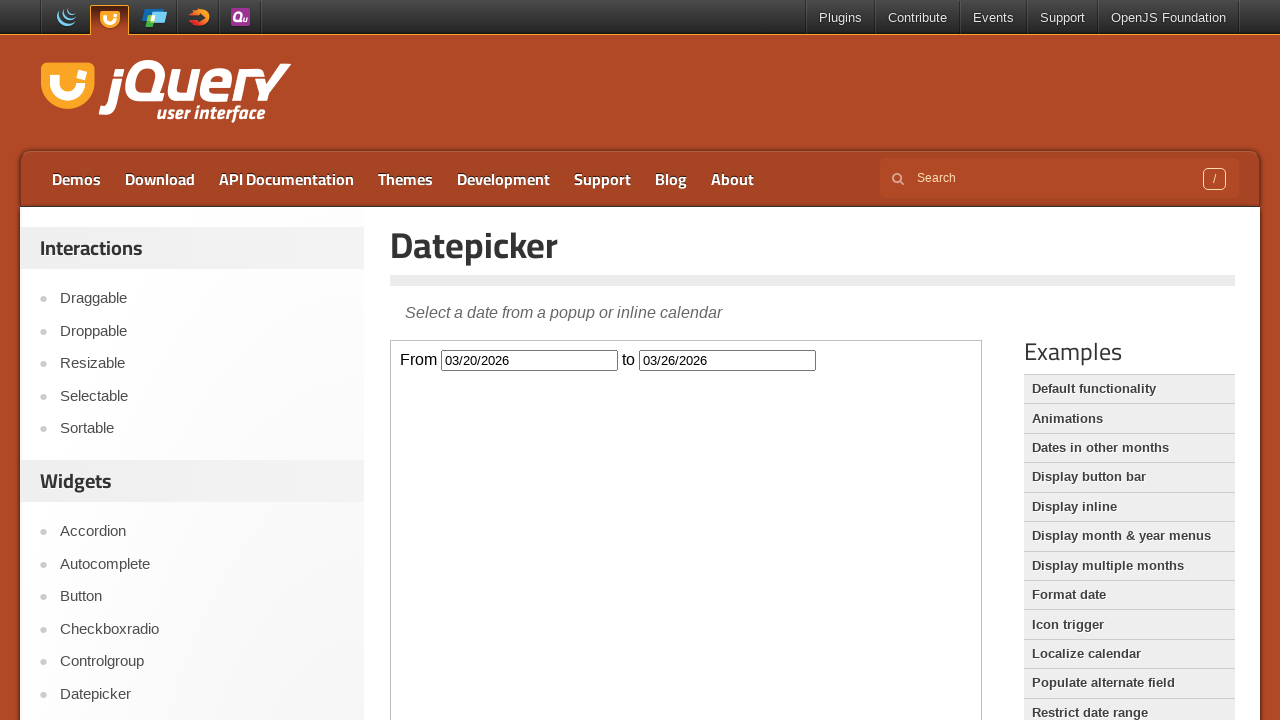

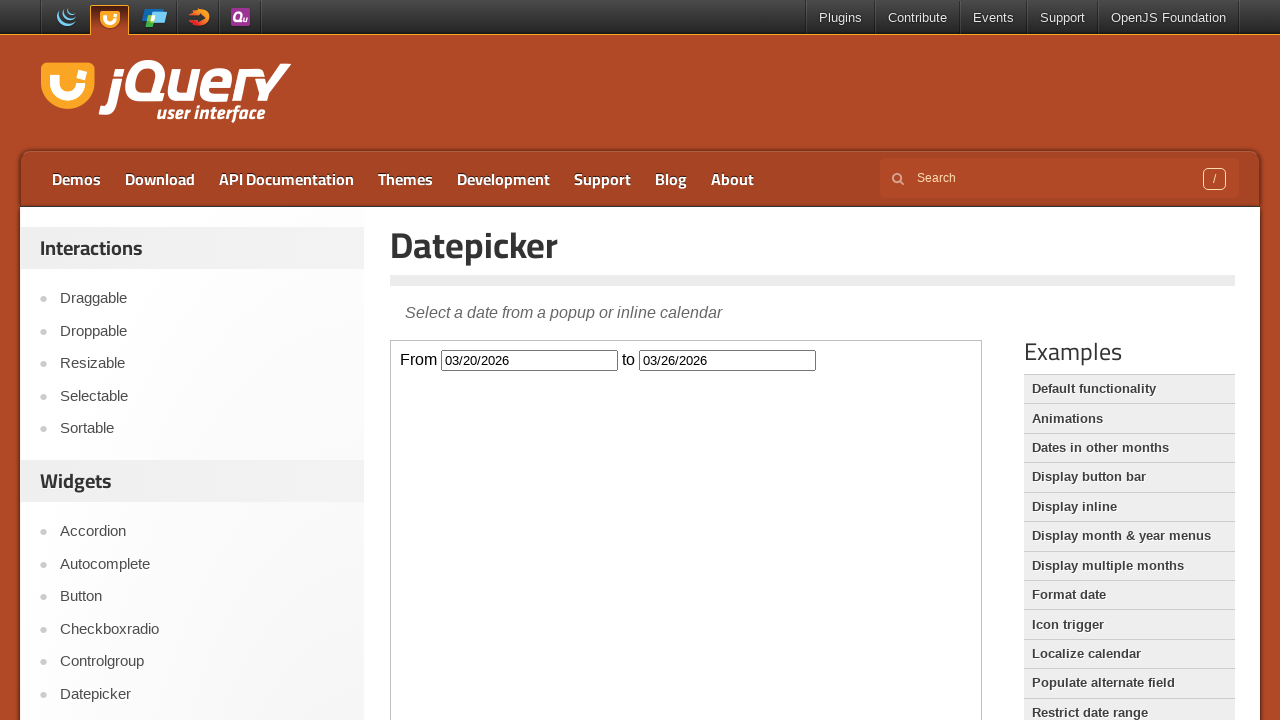